Tests multiple window handling by clicking a link that opens a new window, switching to the new window, and verifying that expected text is present on the page.

Starting URL: http://the-internet.herokuapp.com/windows

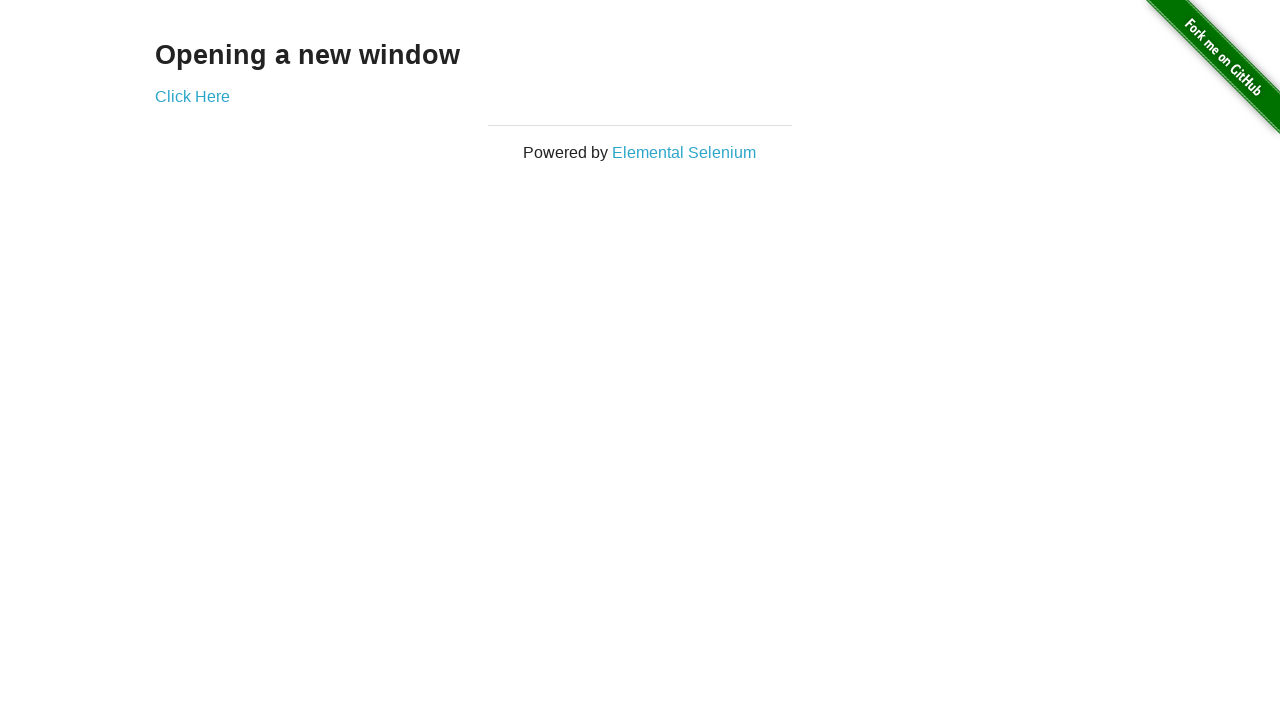

Clicked 'Click Here' link to open new window at (192, 96) on text=Click Here
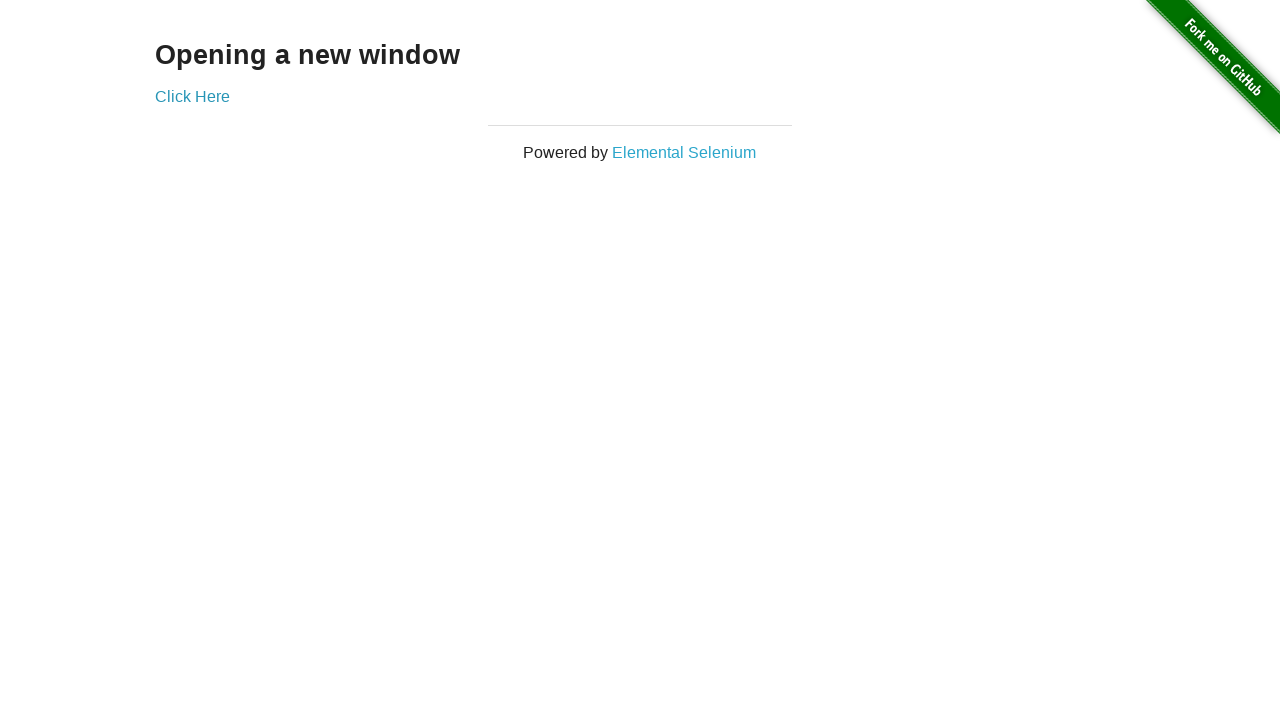

Captured new window page object
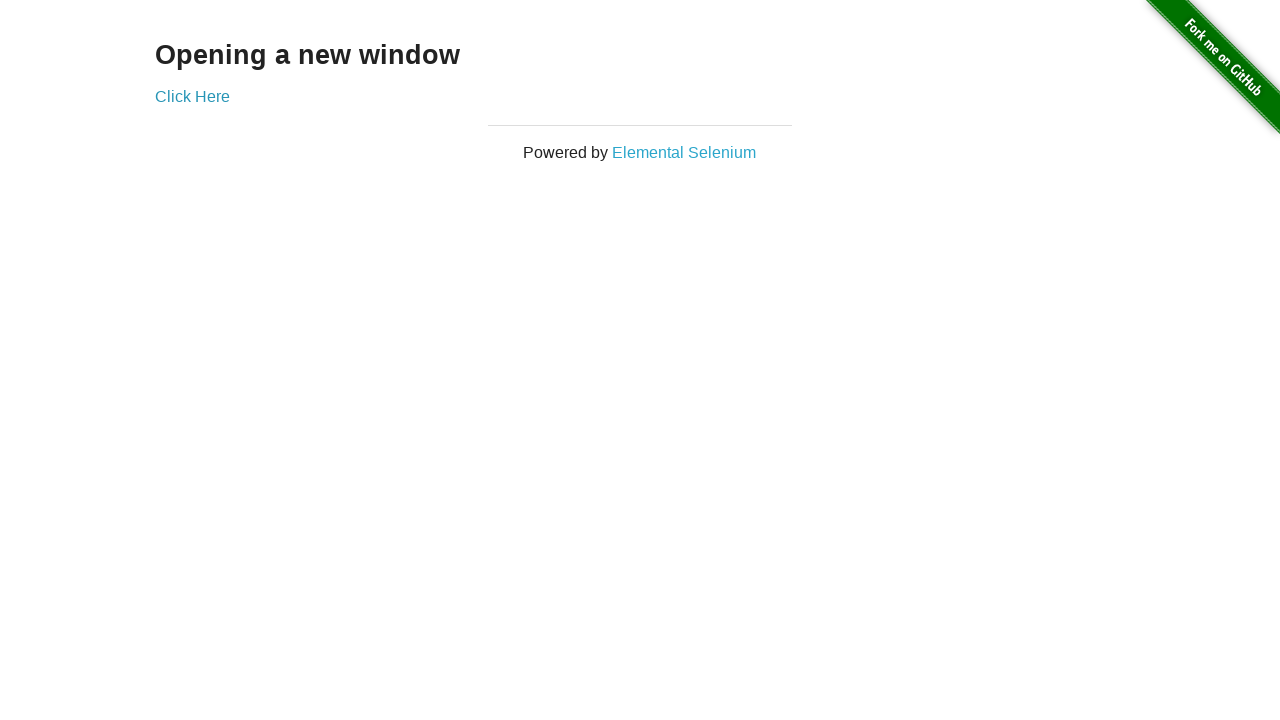

New window page loaded completely
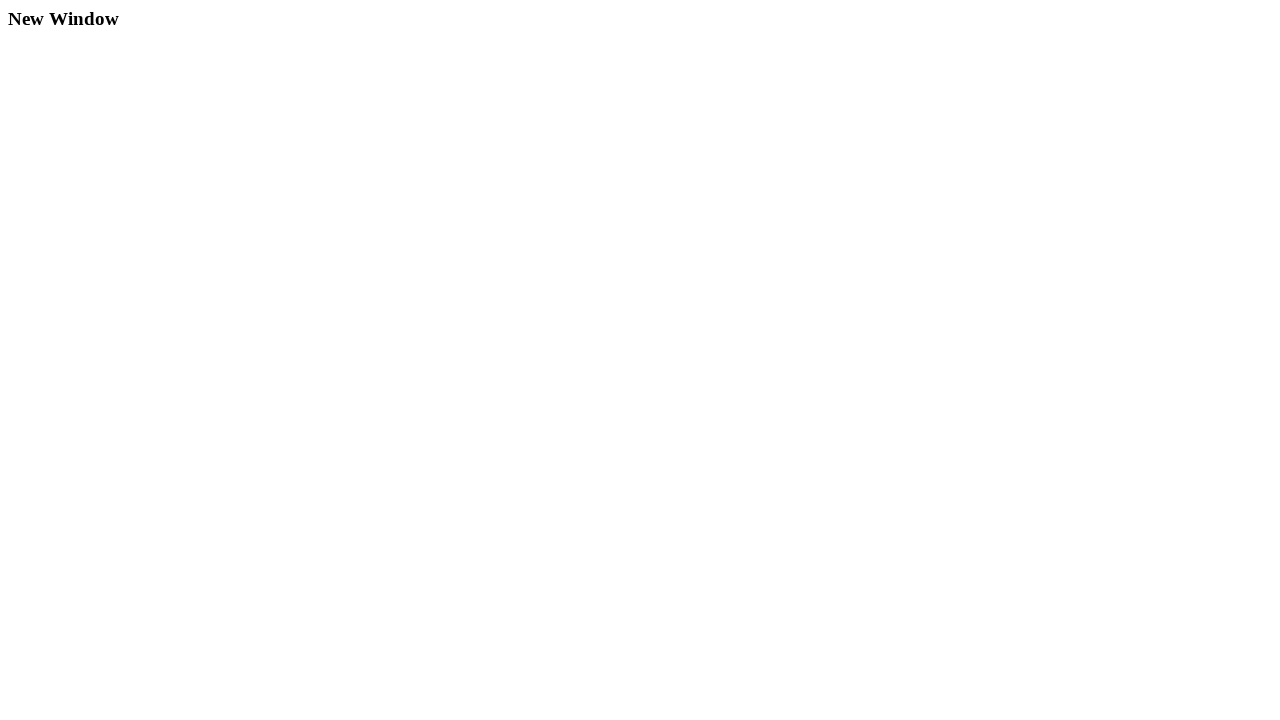

Verified 'New Window' text is present on new page
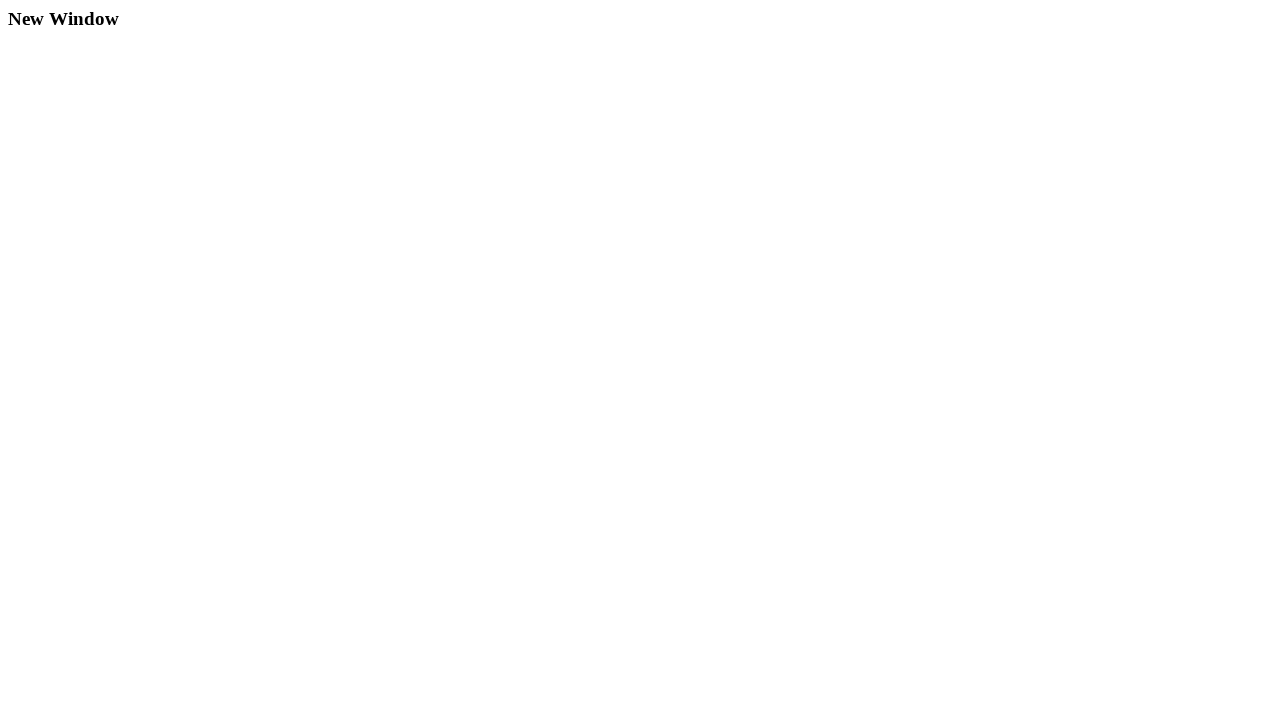

Printed titles of all open pages in context
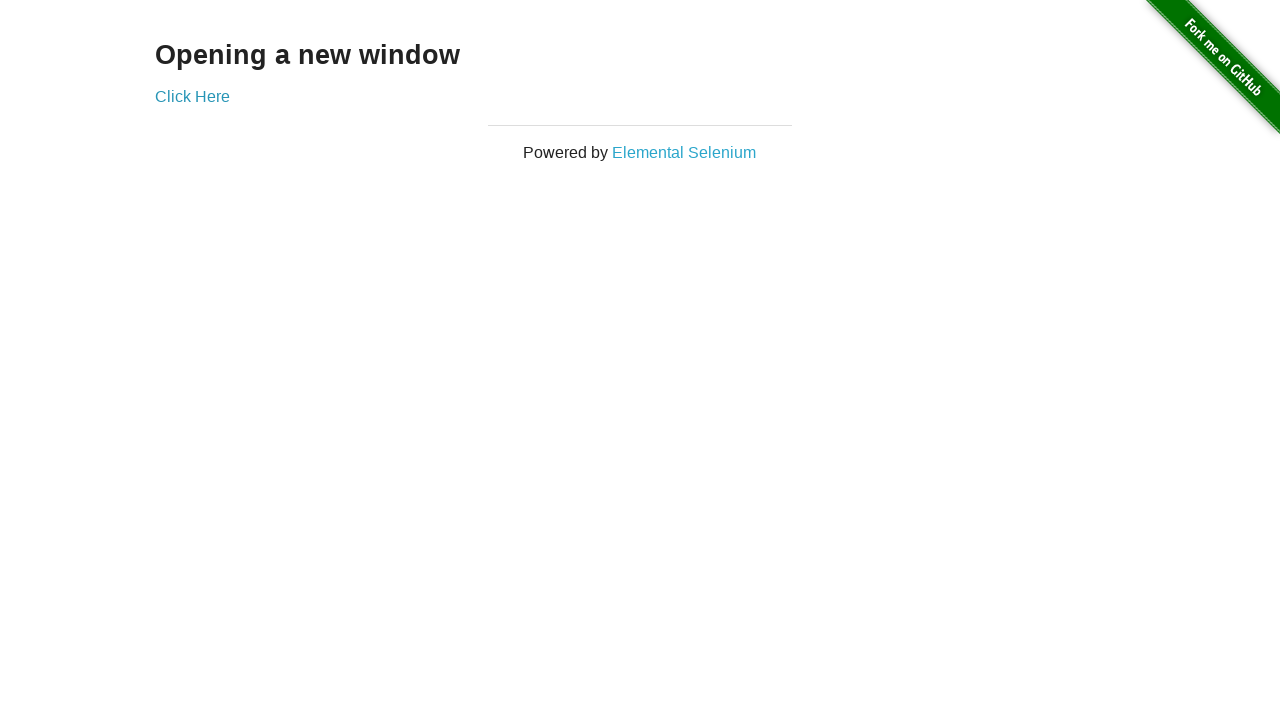

Closed the new window
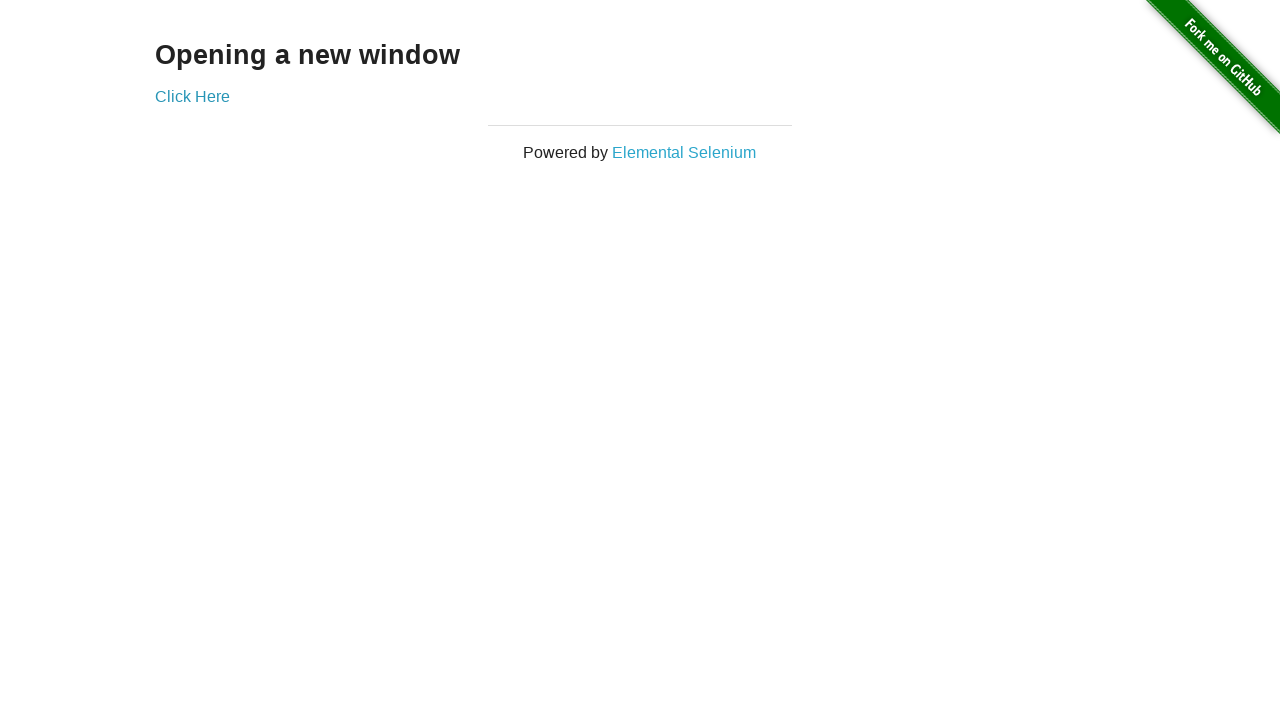

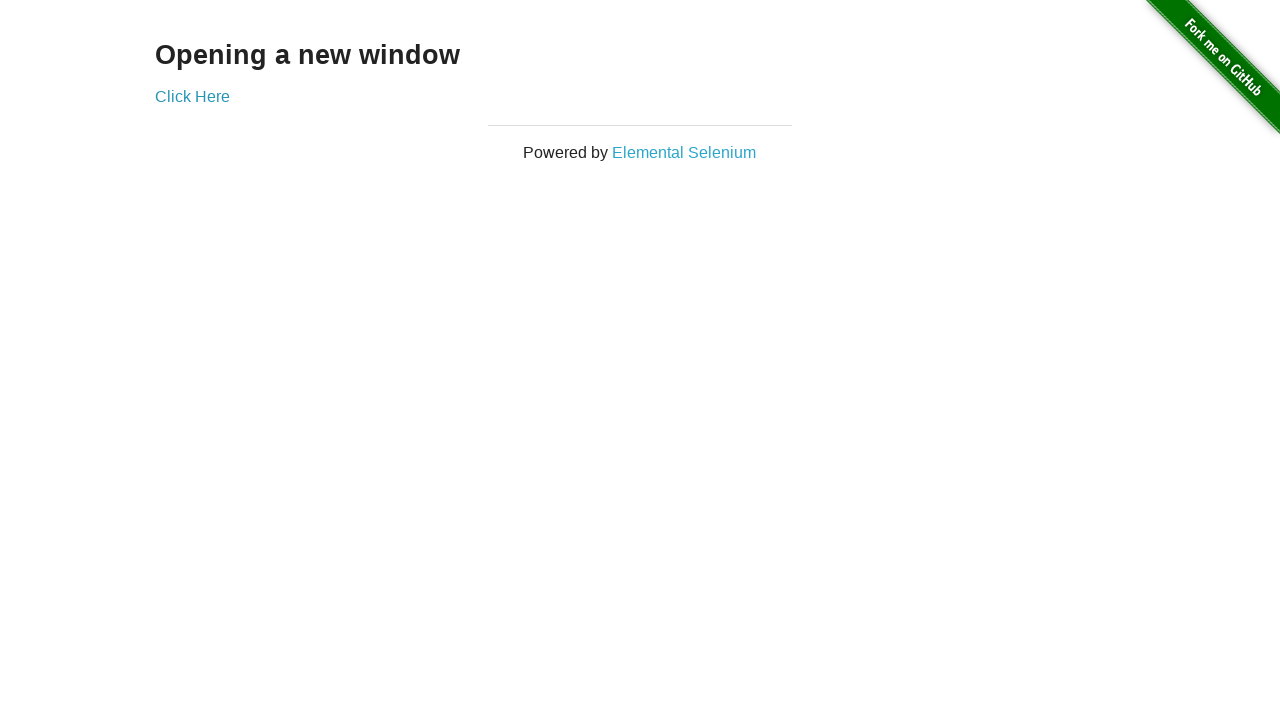